Tests checkbox functionality by clicking a checkbox and verifying it becomes selected

Starting URL: http://the-internet.herokuapp.com/checkboxes

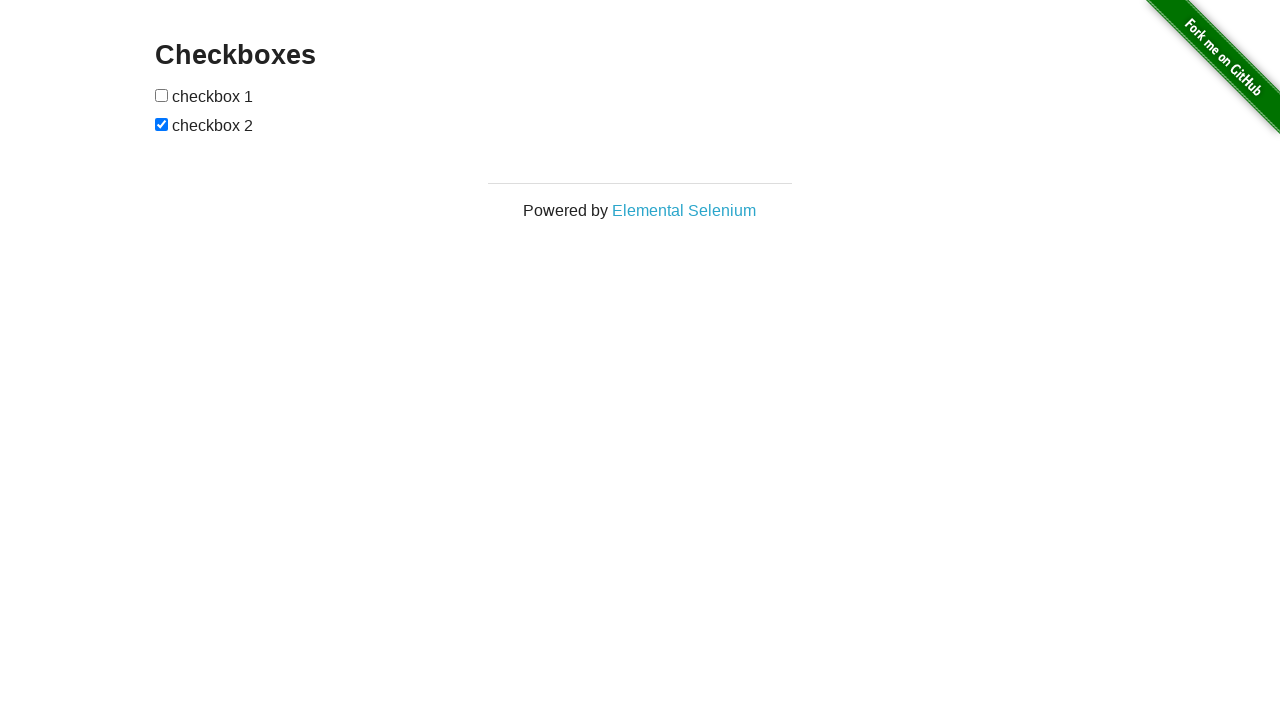

Clicked the first checkbox at (162, 95) on xpath=//form[@id='checkboxes']/input[1]
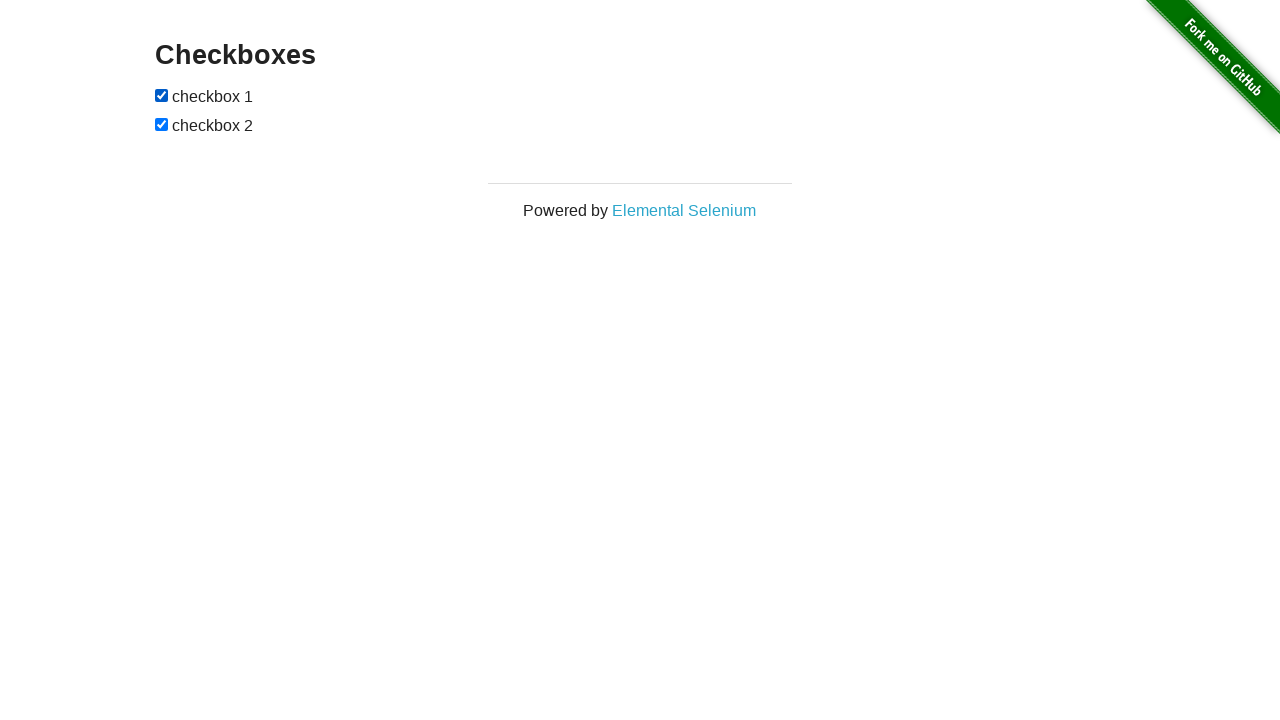

Verified that the first checkbox is now selected
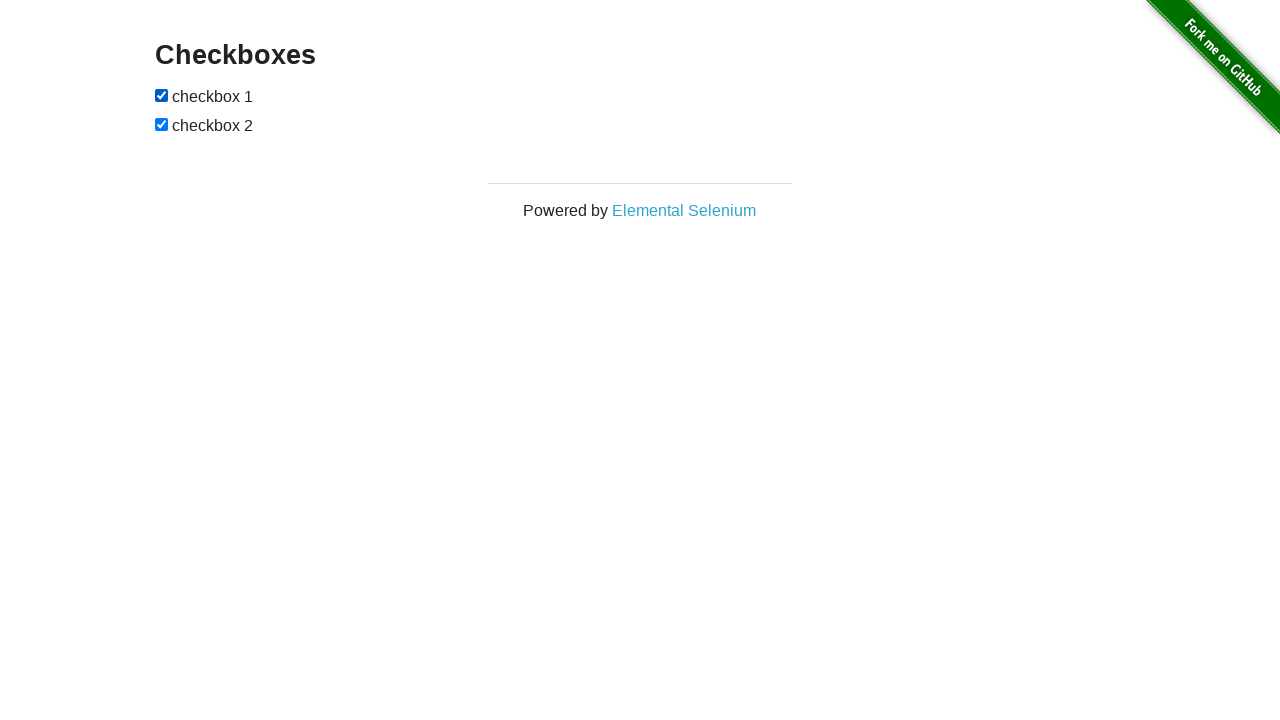

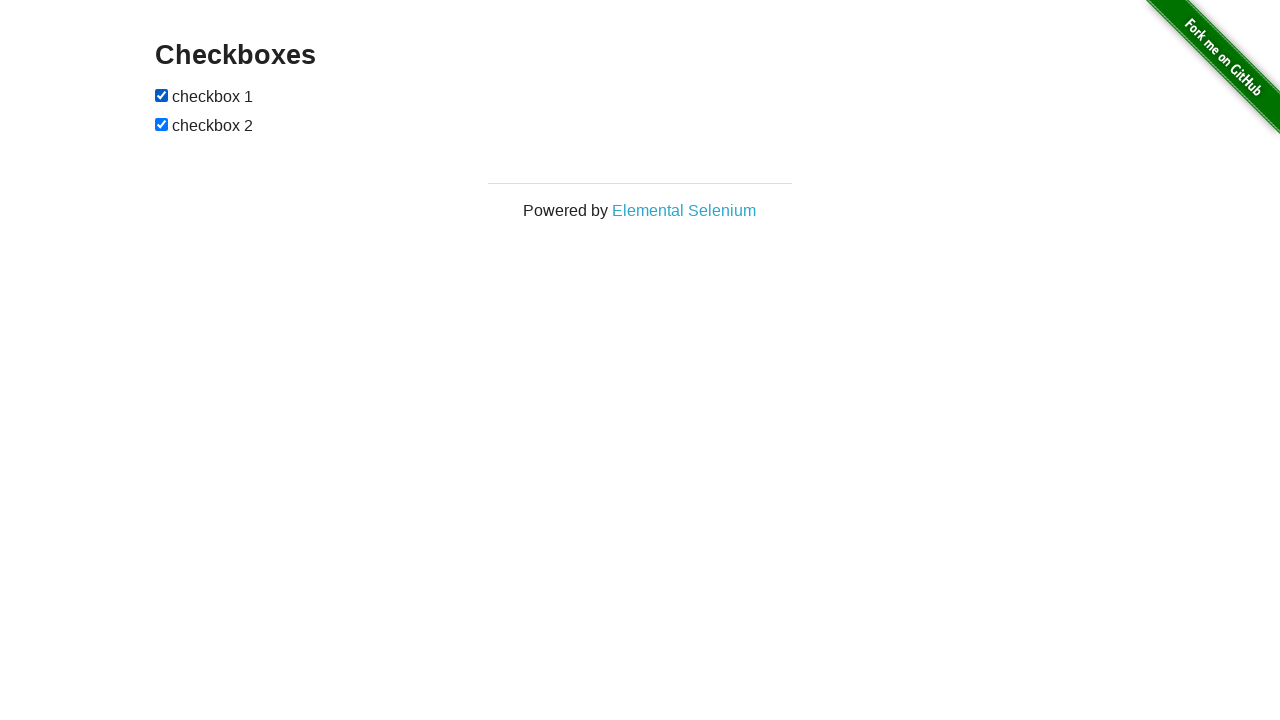